Verifies that the category navigation elements (CATEGORIES header, Phones, Laptops, Monitors) are visible and enabled on the Demoblaze homepage.

Starting URL: https://www.demoblaze.com/

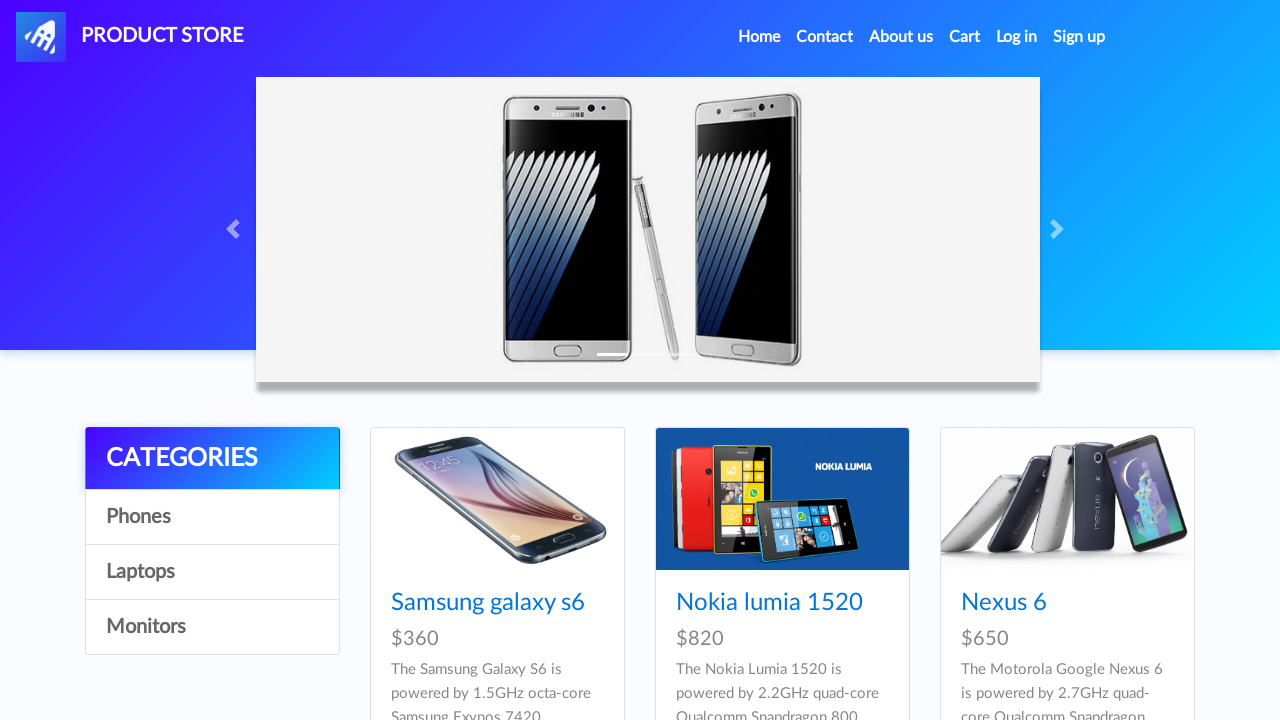

Waited for CATEGORIES header to be visible
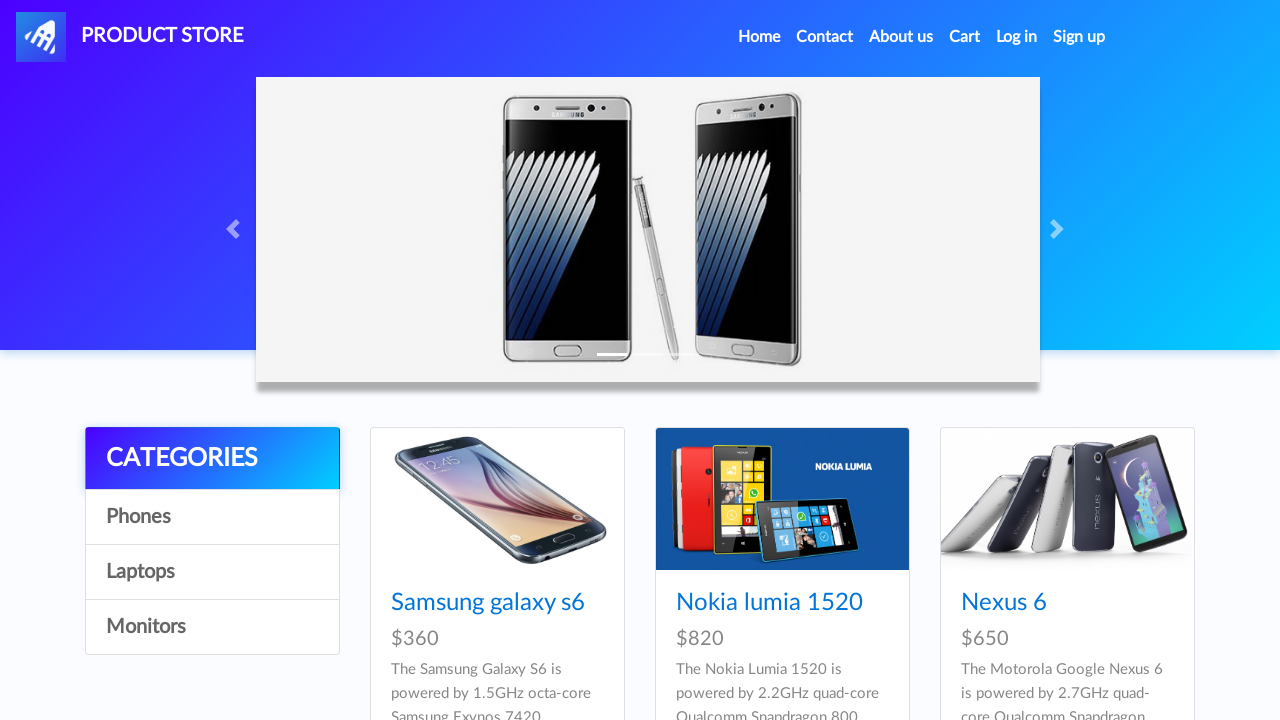

Verified CATEGORIES header is visible
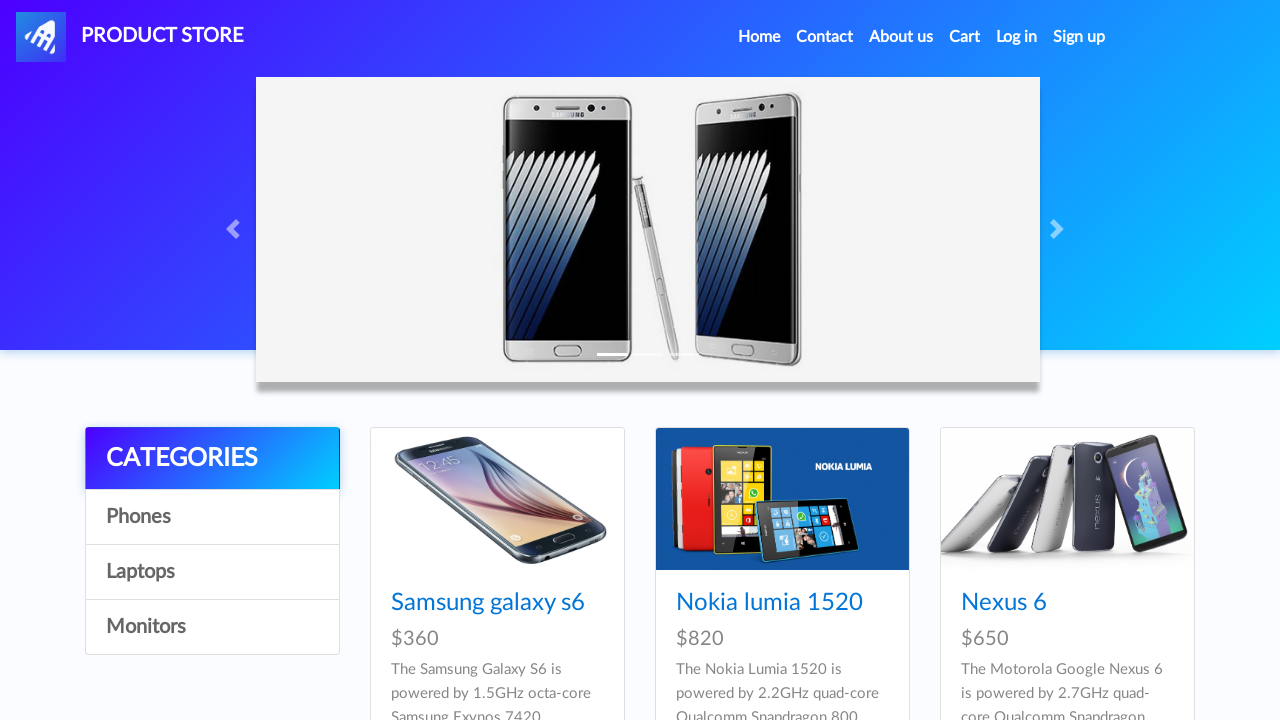

Verified CATEGORIES header is enabled
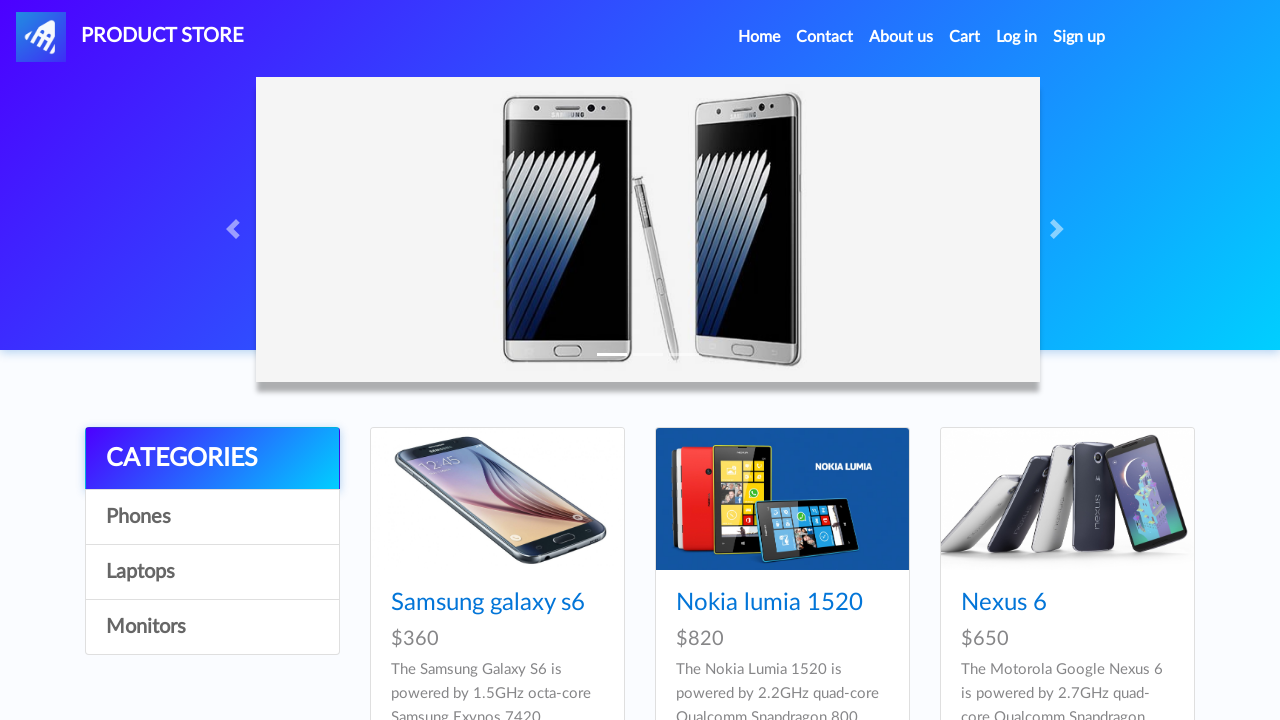

Verified Phones category link is visible
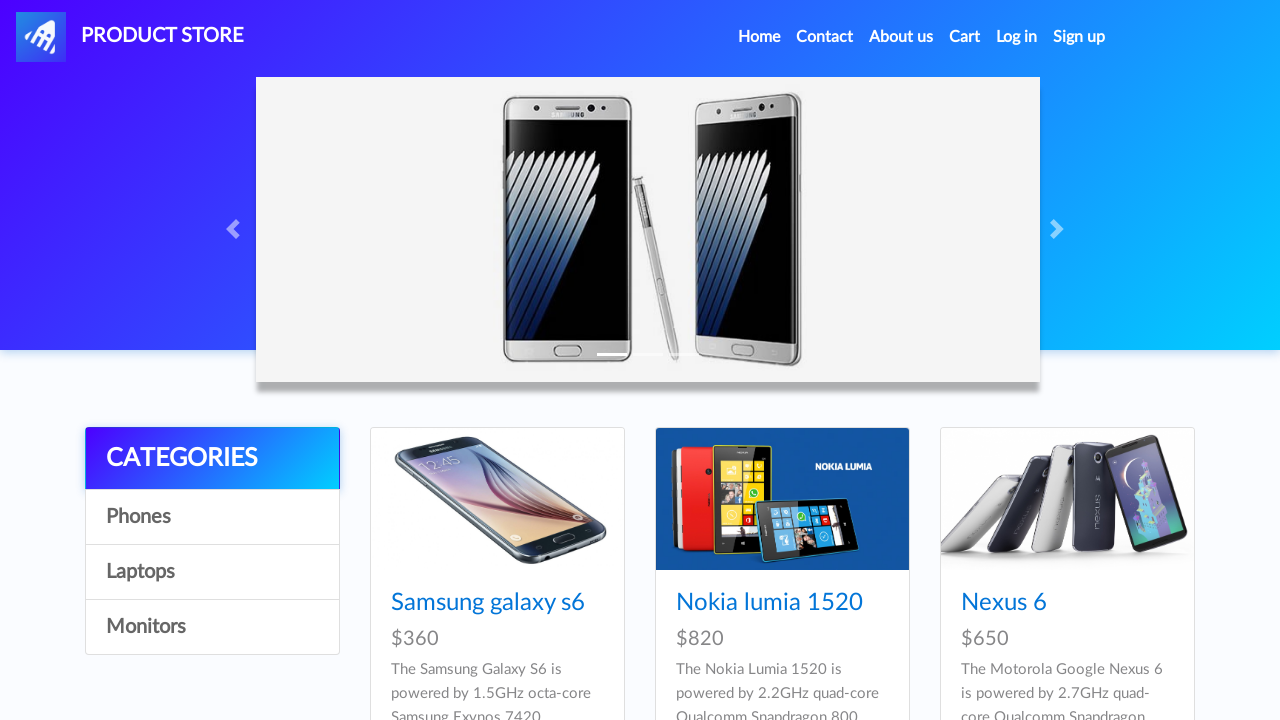

Verified Phones category link is enabled
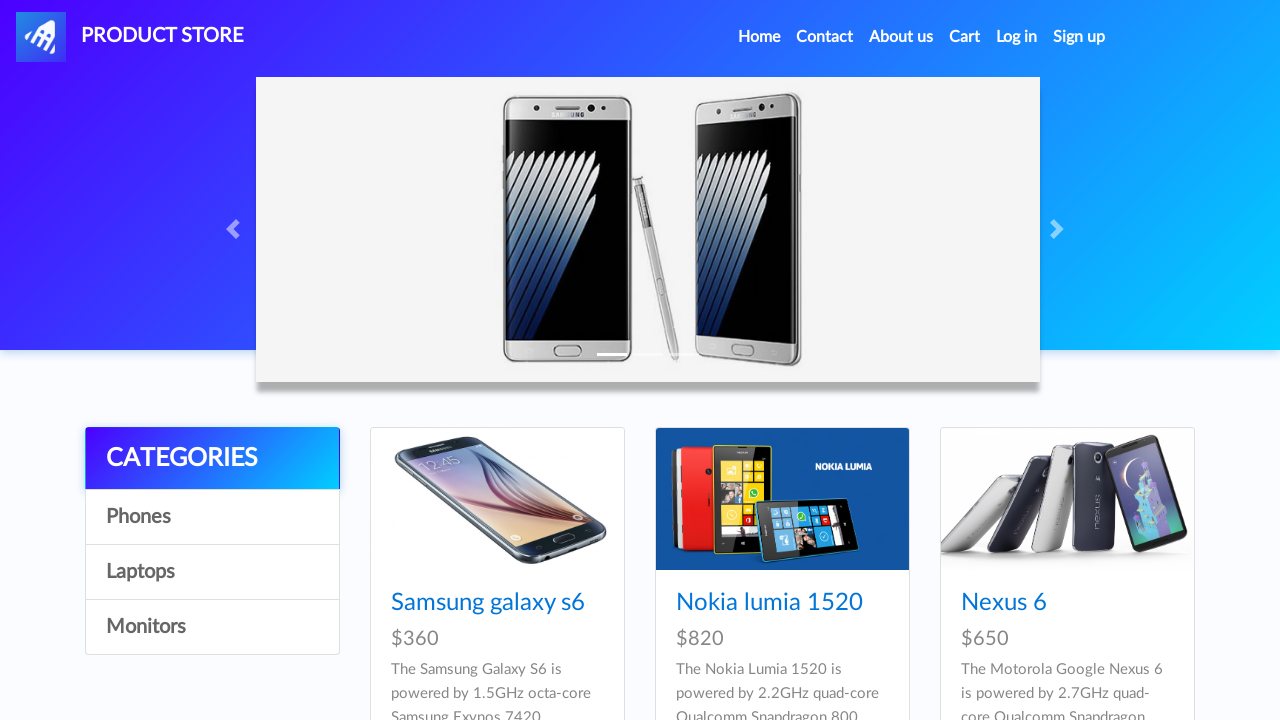

Verified Laptops category link is visible
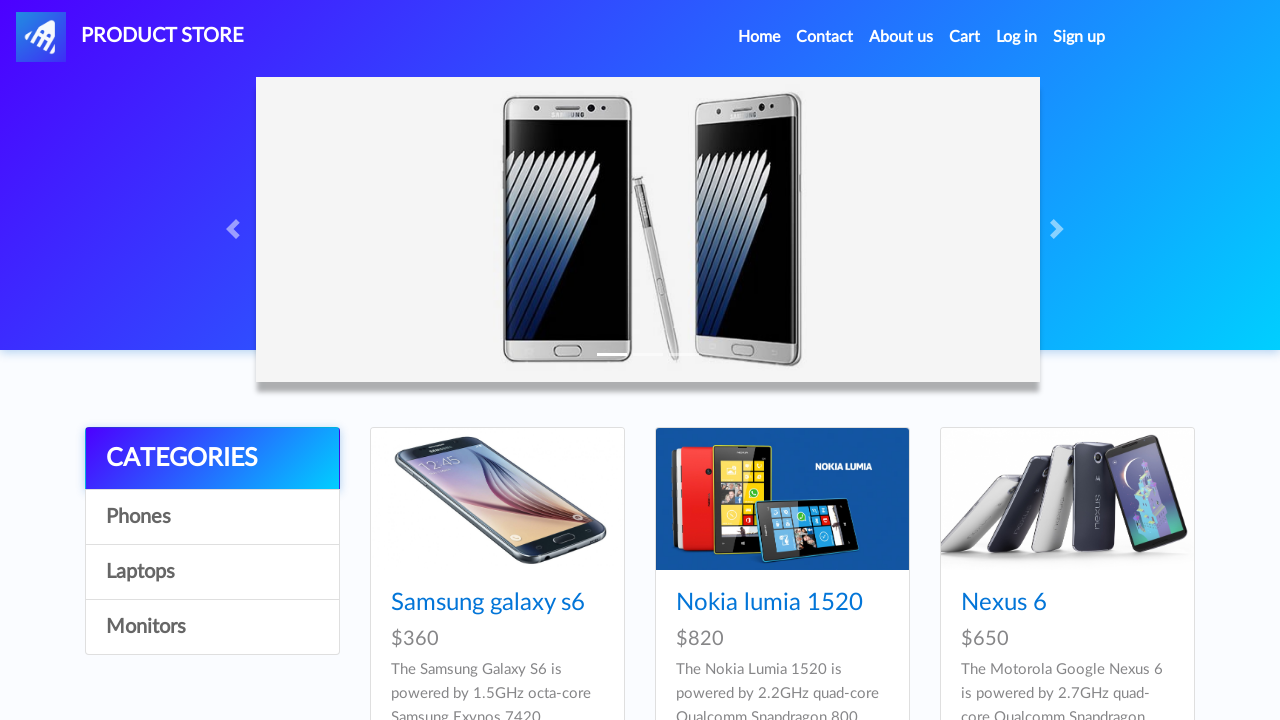

Verified Laptops category link is enabled
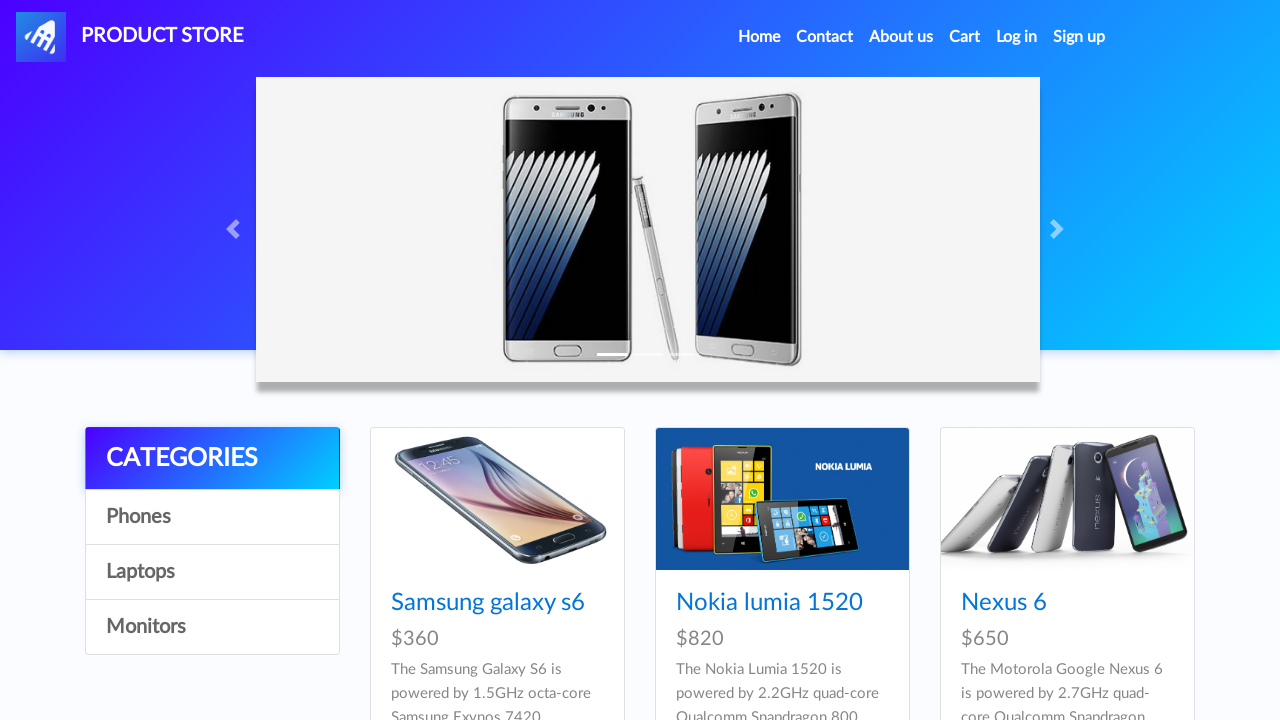

Verified Monitors category link is visible
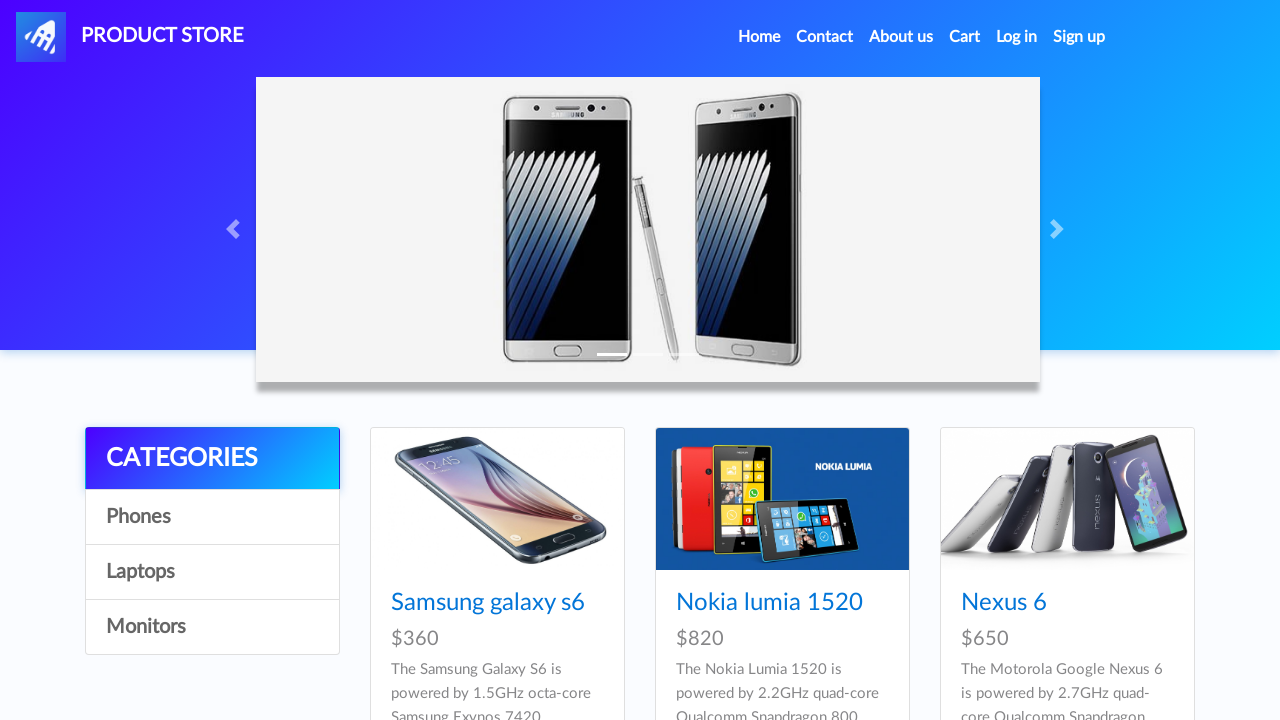

Verified Monitors category link is enabled
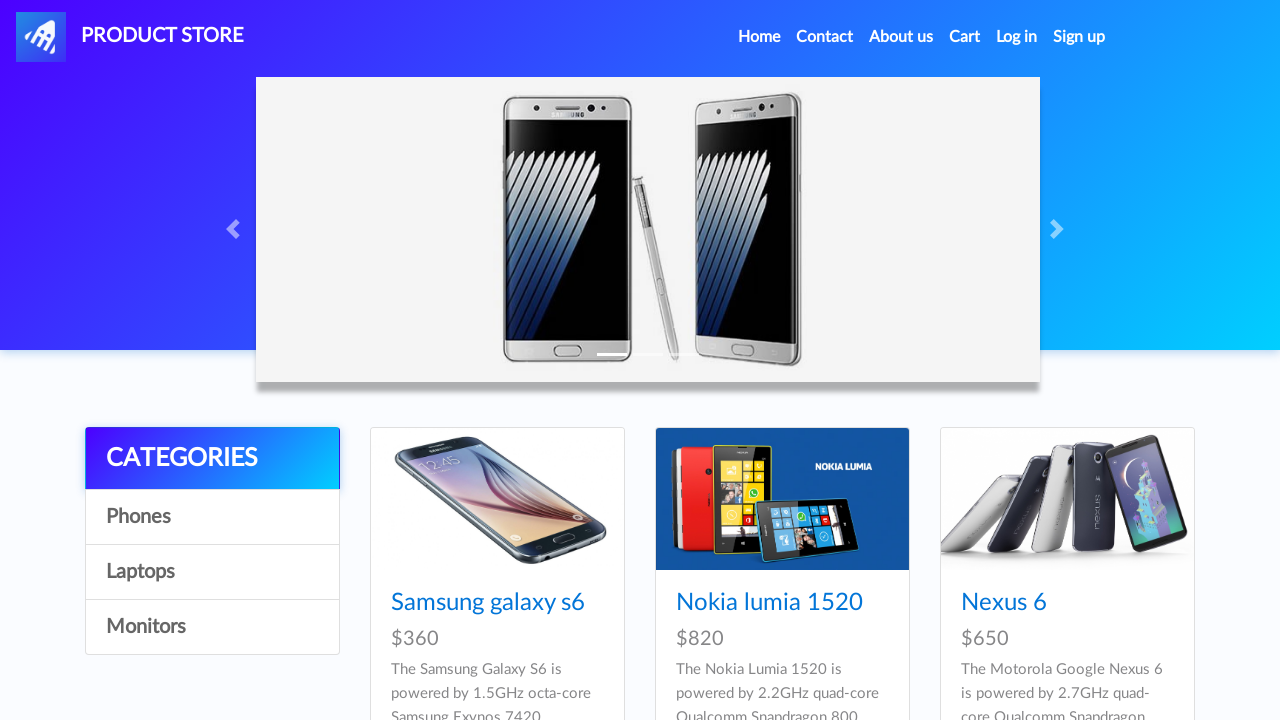

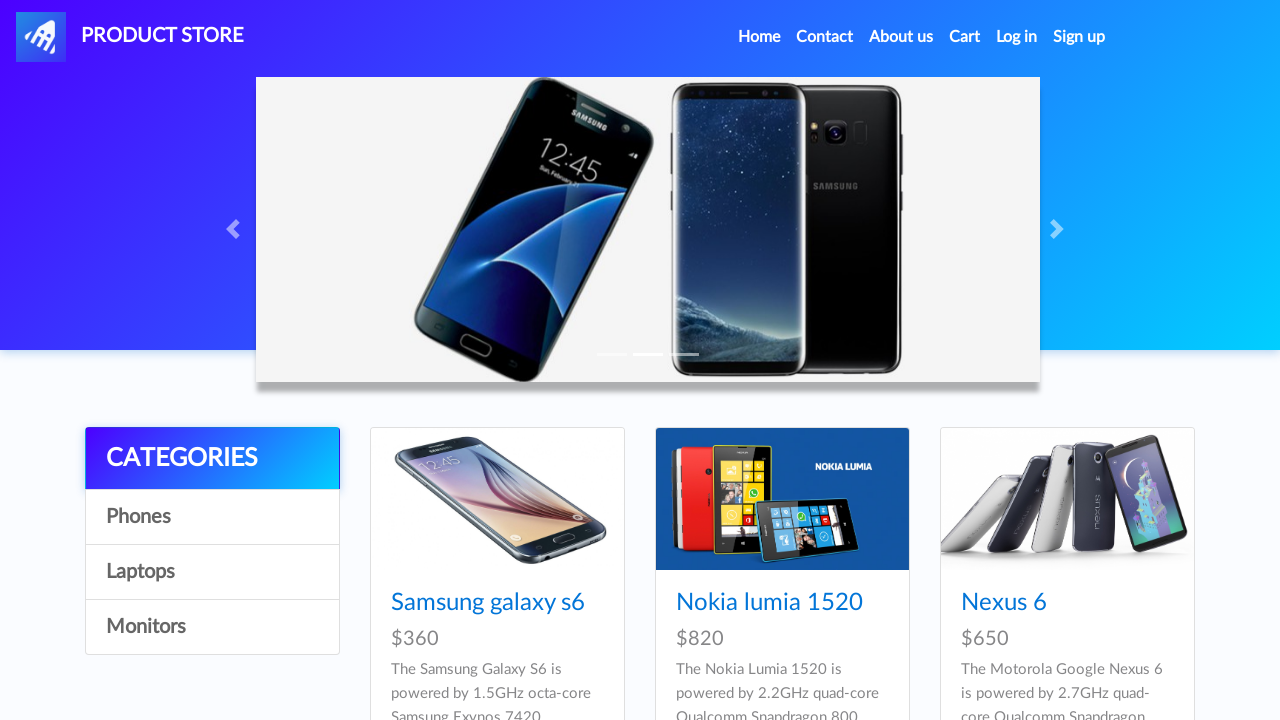